Tests static dropdown selection functionality by selecting currency options using different methods (by index, by visible text, and by value)

Starting URL: https://rahulshettyacademy.com/dropdownsPractise/

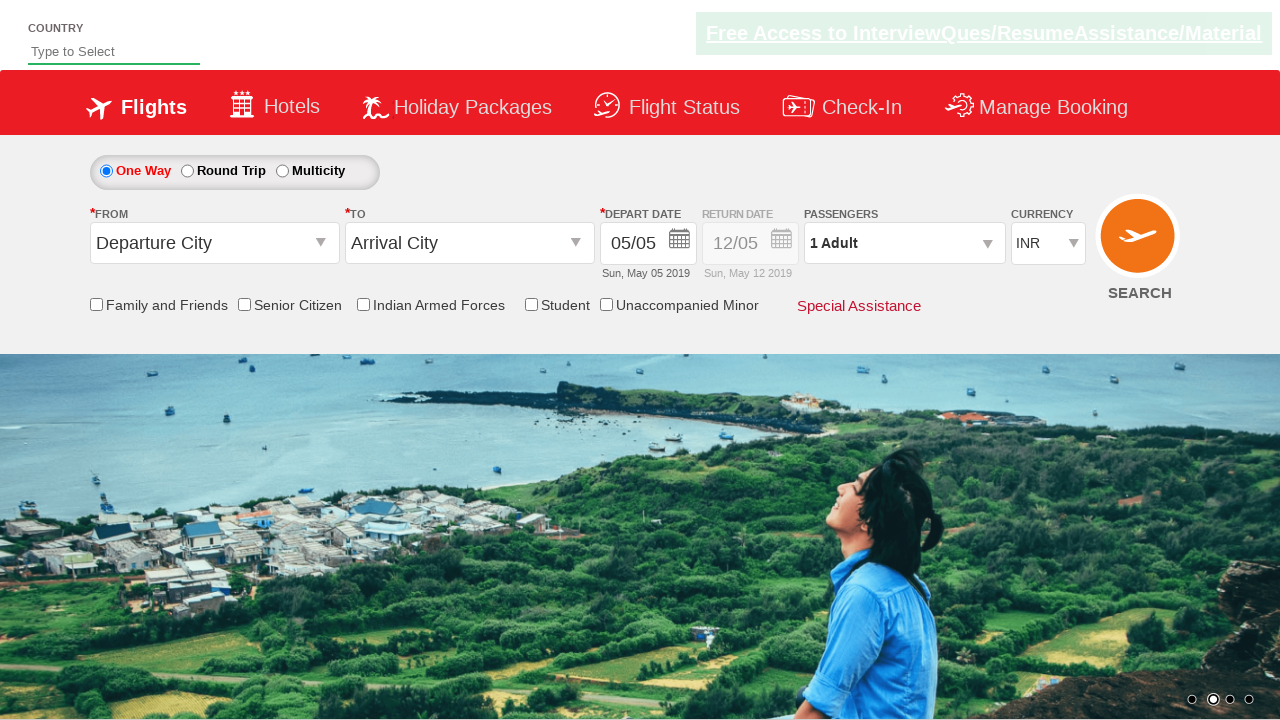

Located currency dropdown element
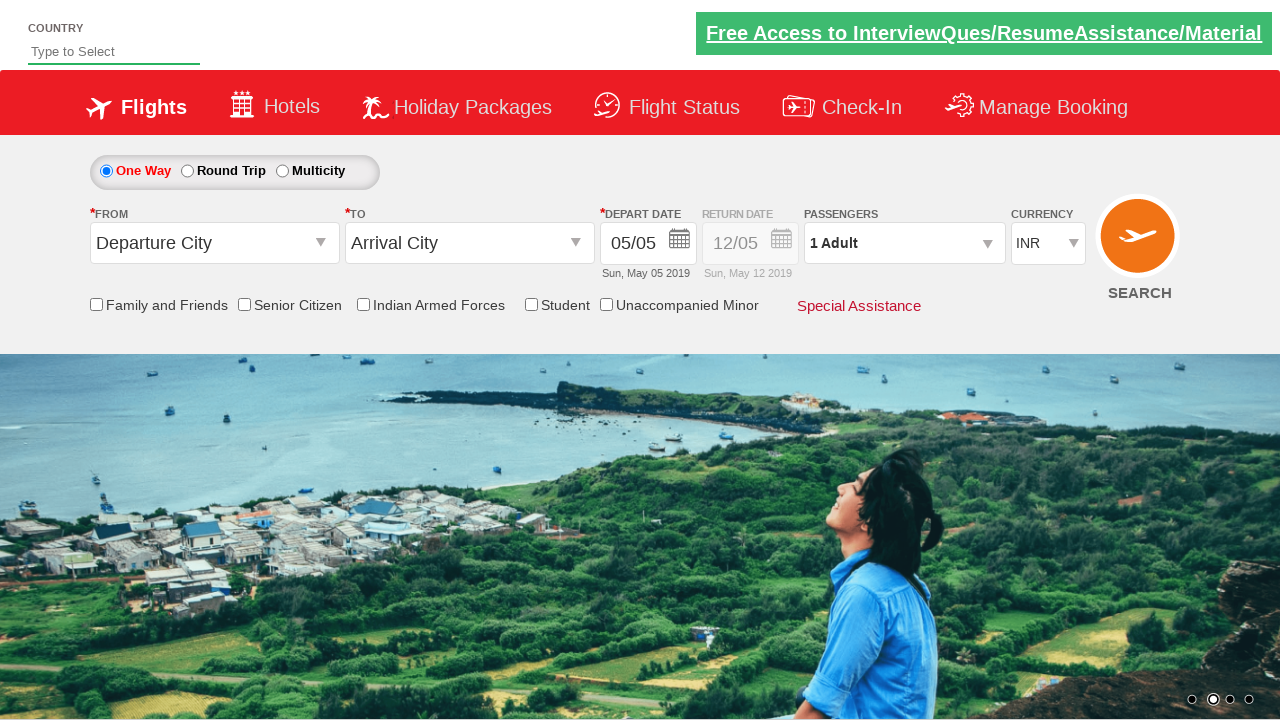

Selected 4th currency option by index (index 3) on #ctl00_mainContent_DropDownListCurrency
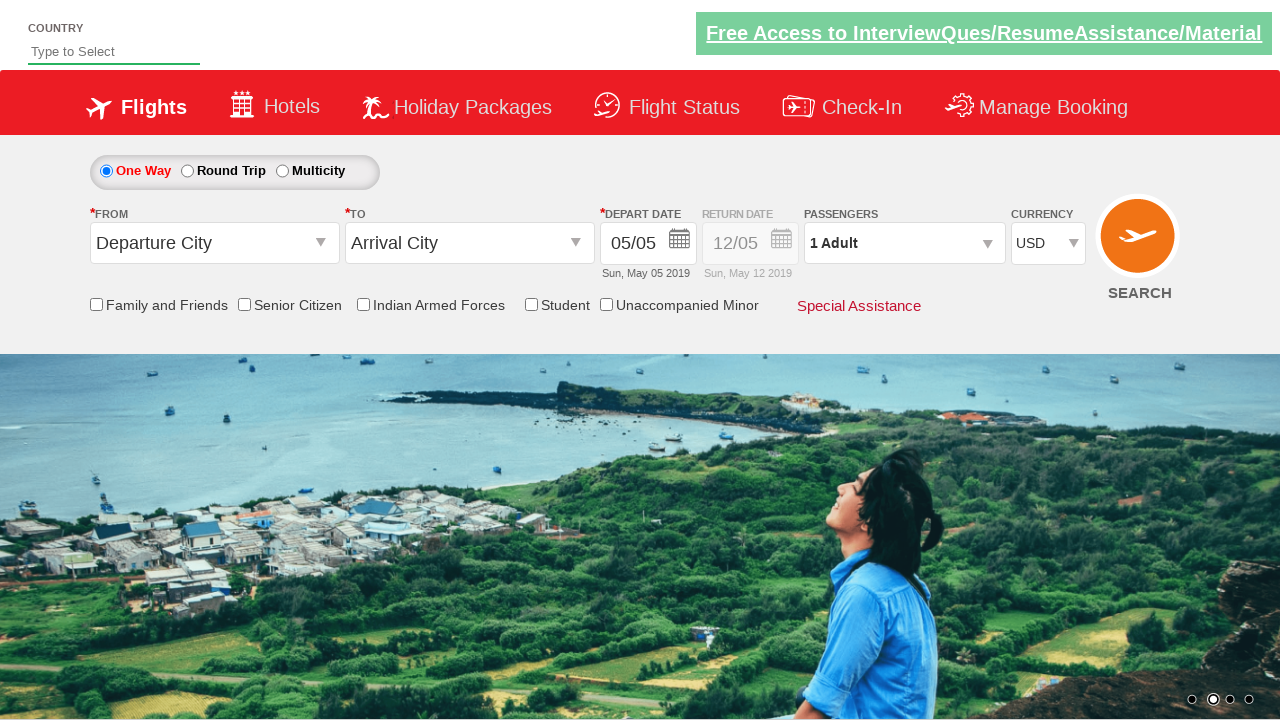

Selected AED currency by visible text on #ctl00_mainContent_DropDownListCurrency
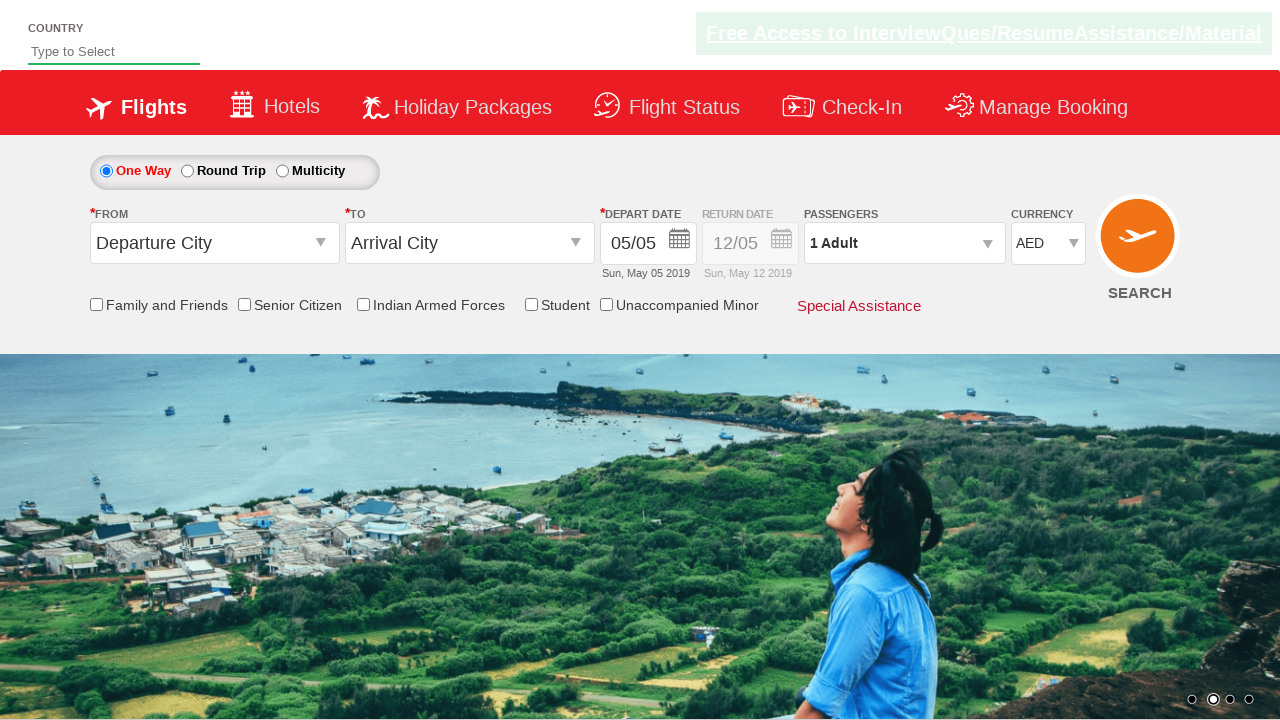

Selected INR currency by value on #ctl00_mainContent_DropDownListCurrency
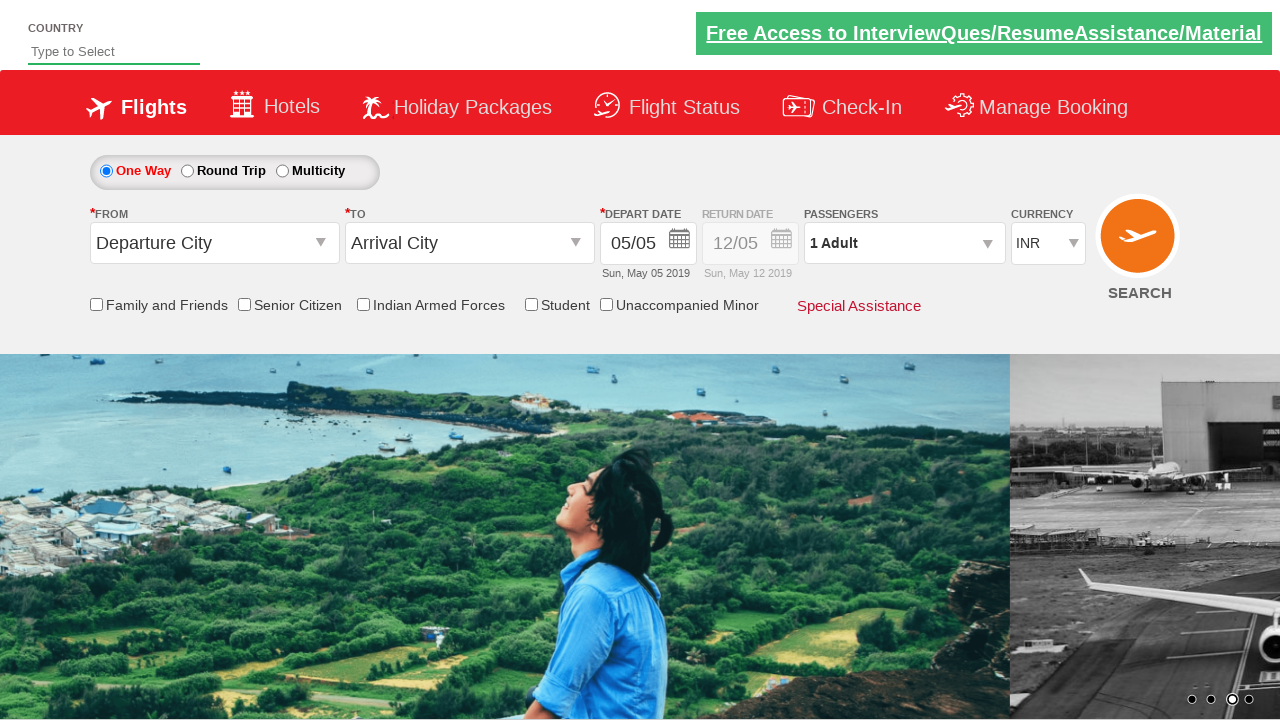

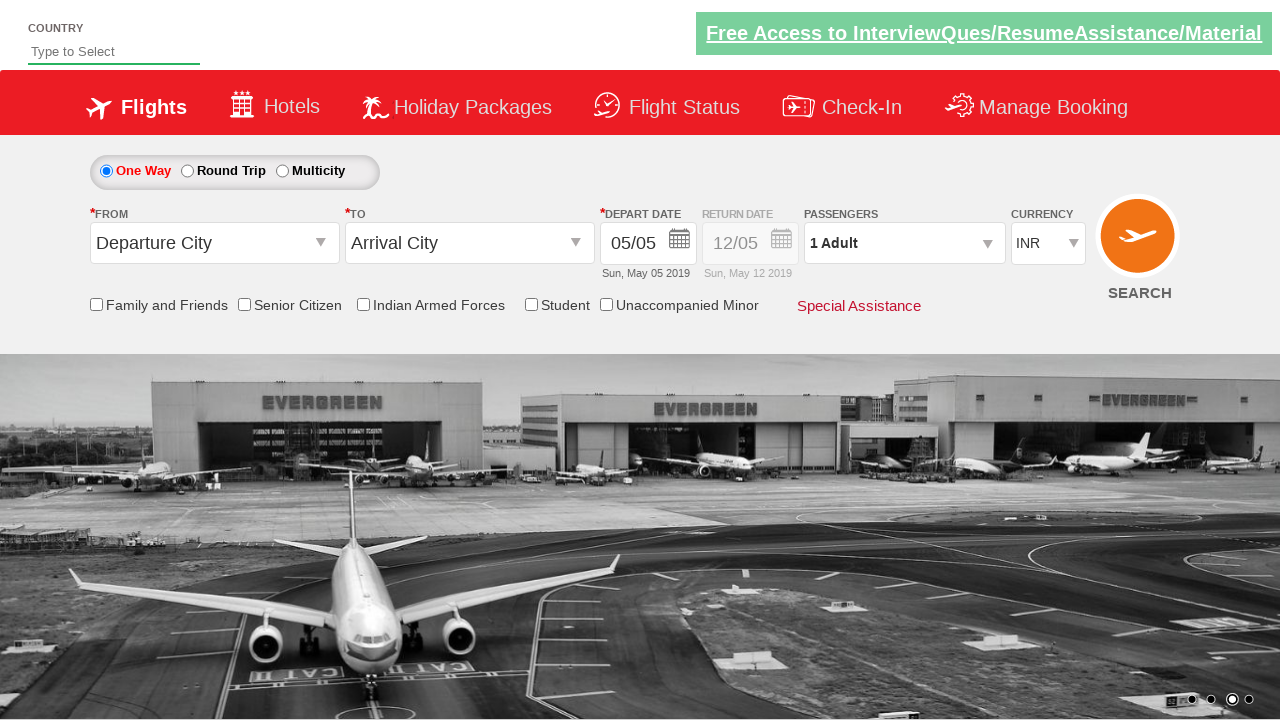